Tests click and hold selection by selecting multiple consecutive numbers (1-4) through drag selection.

Starting URL: https://automationfc.github.io/jquery-selectable/

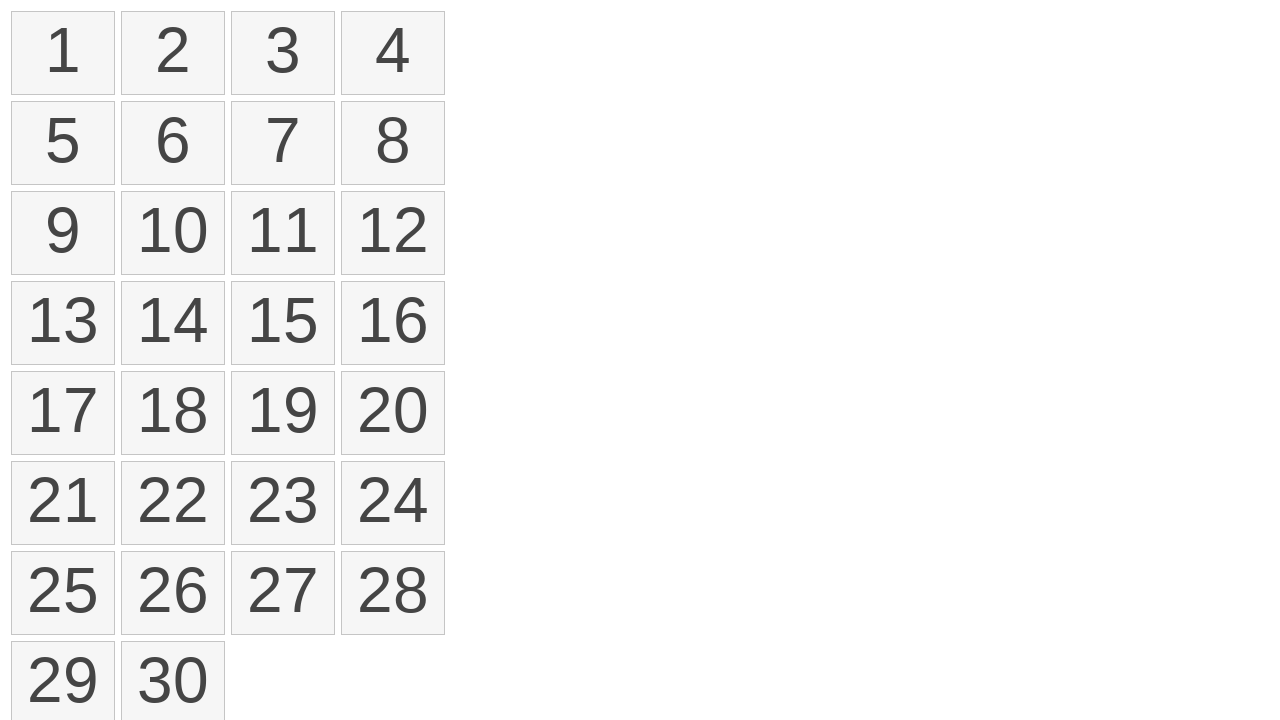

Waited for selectable list items to load
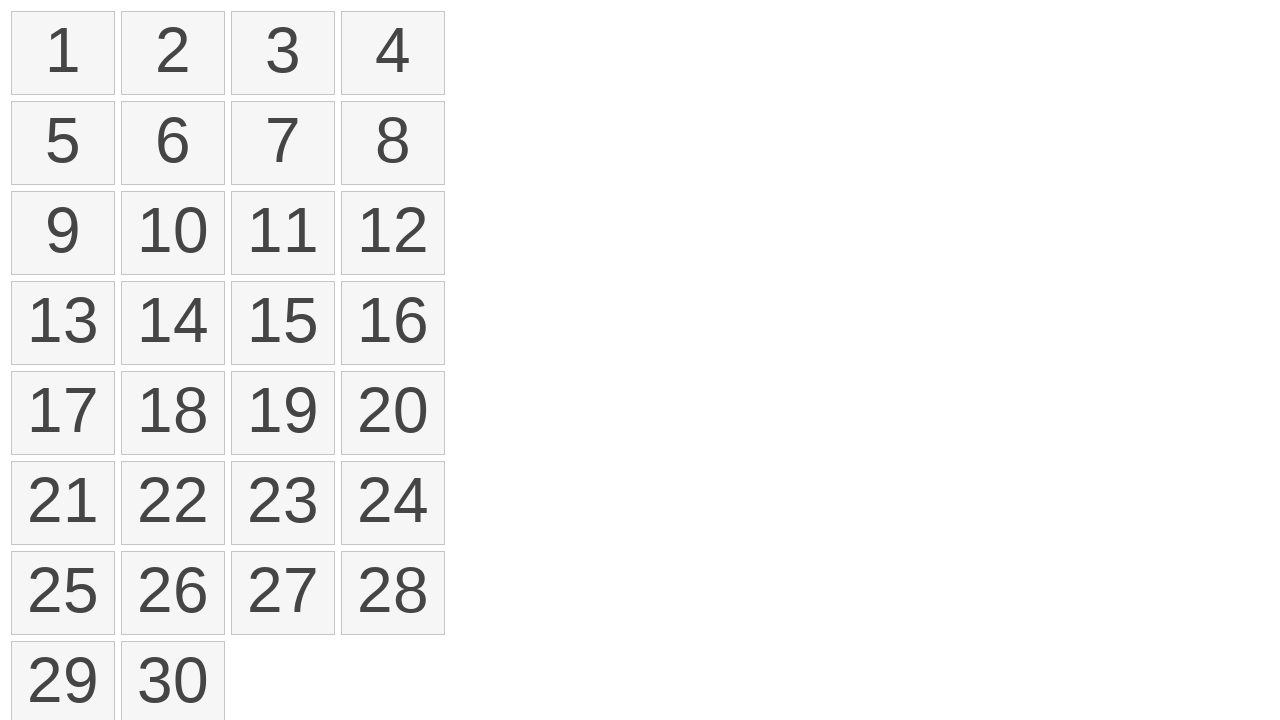

Located first selectable element
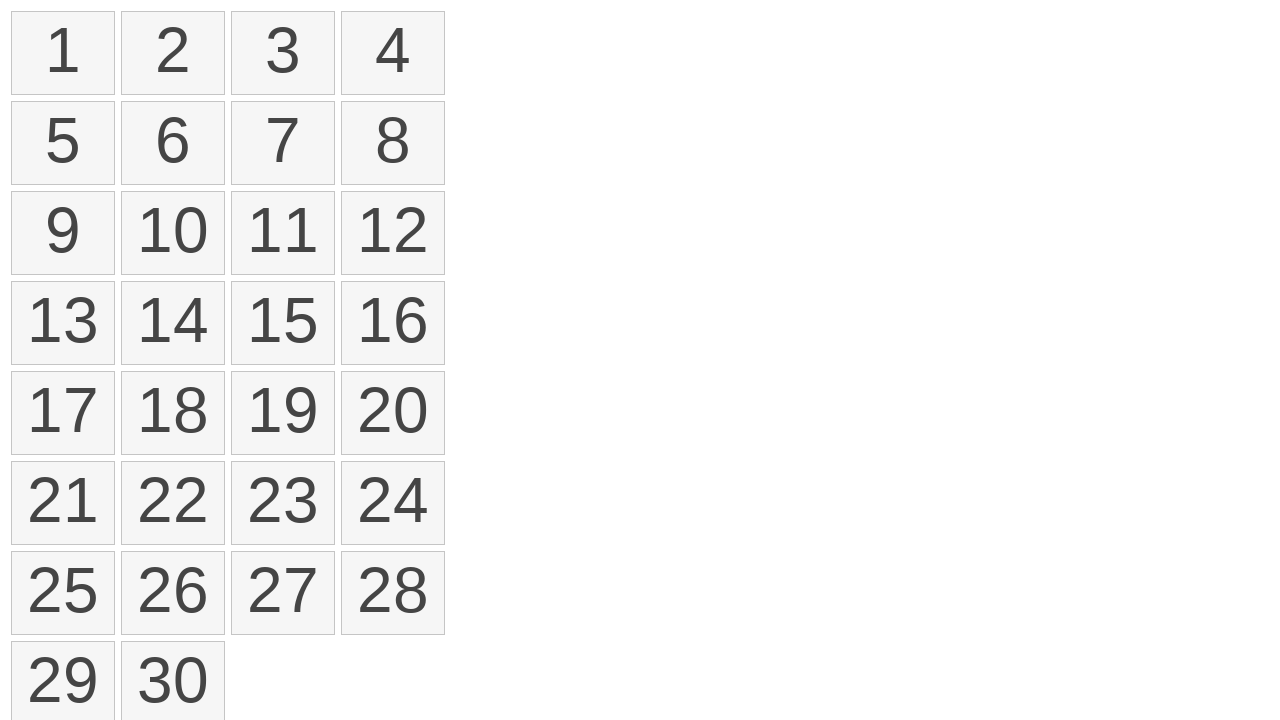

Located fourth selectable element
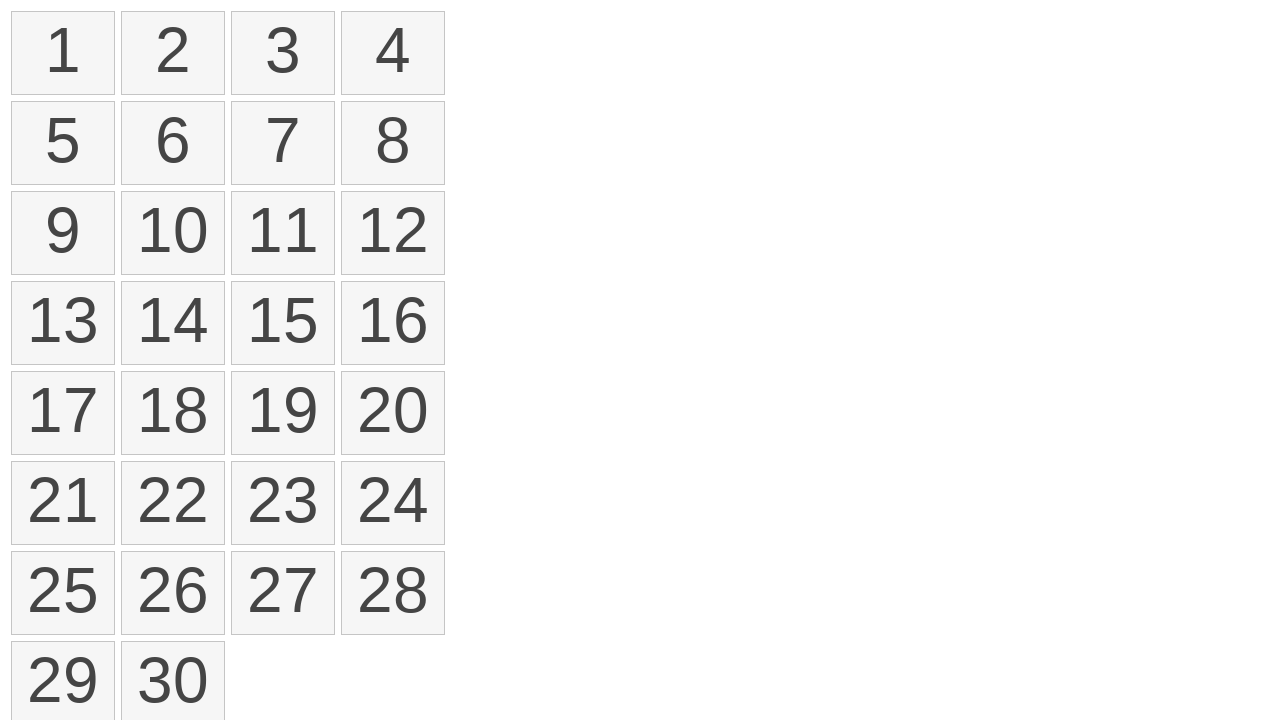

Retrieved bounding box of first element
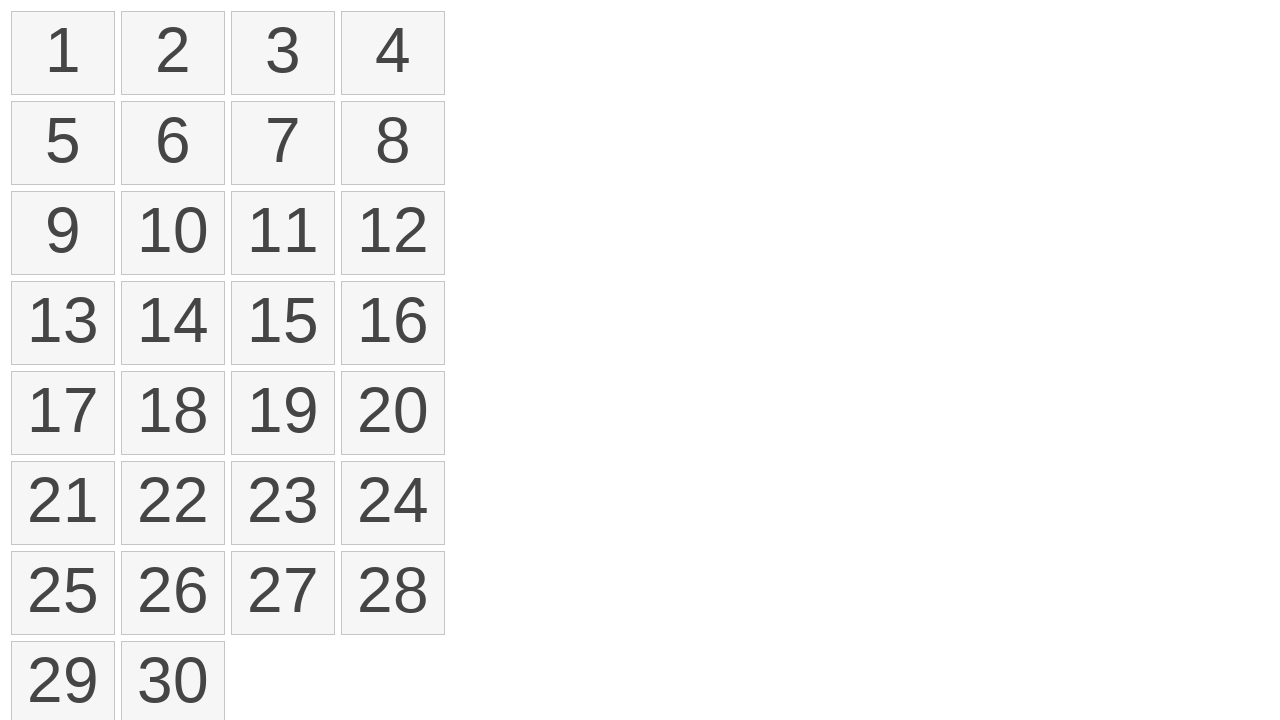

Retrieved bounding box of fourth element
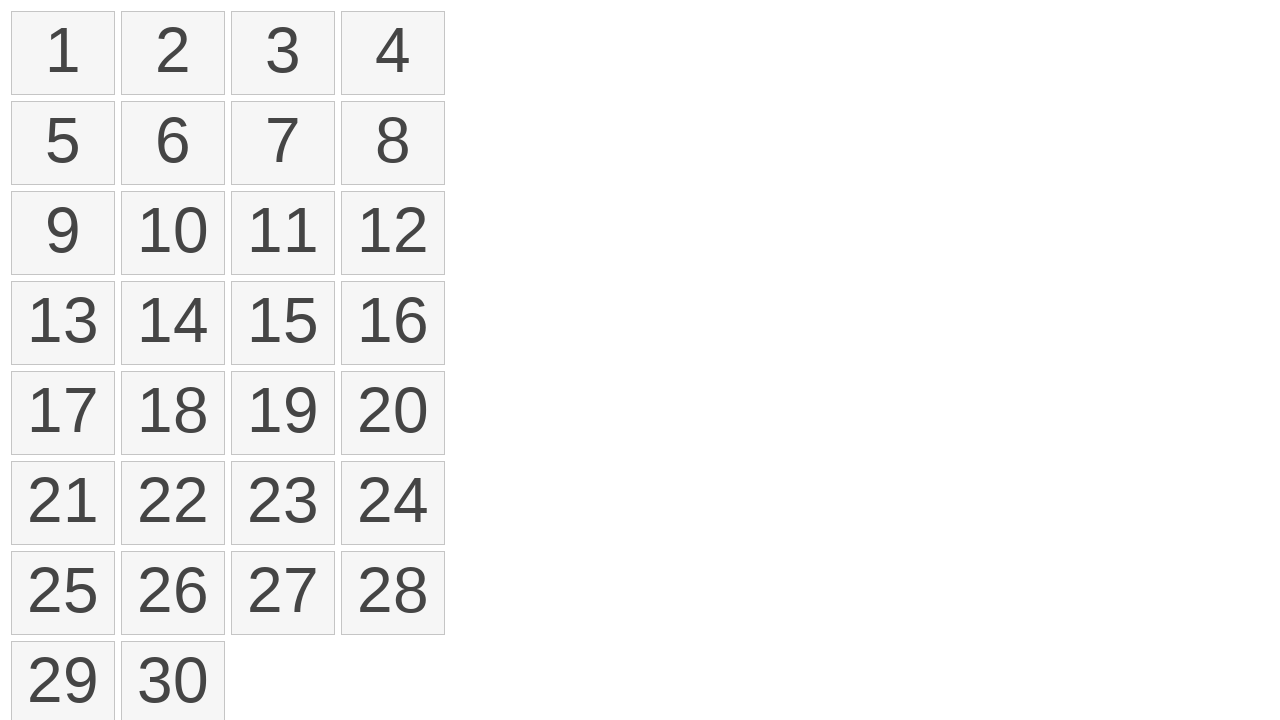

Moved mouse to center of first element at (63, 53)
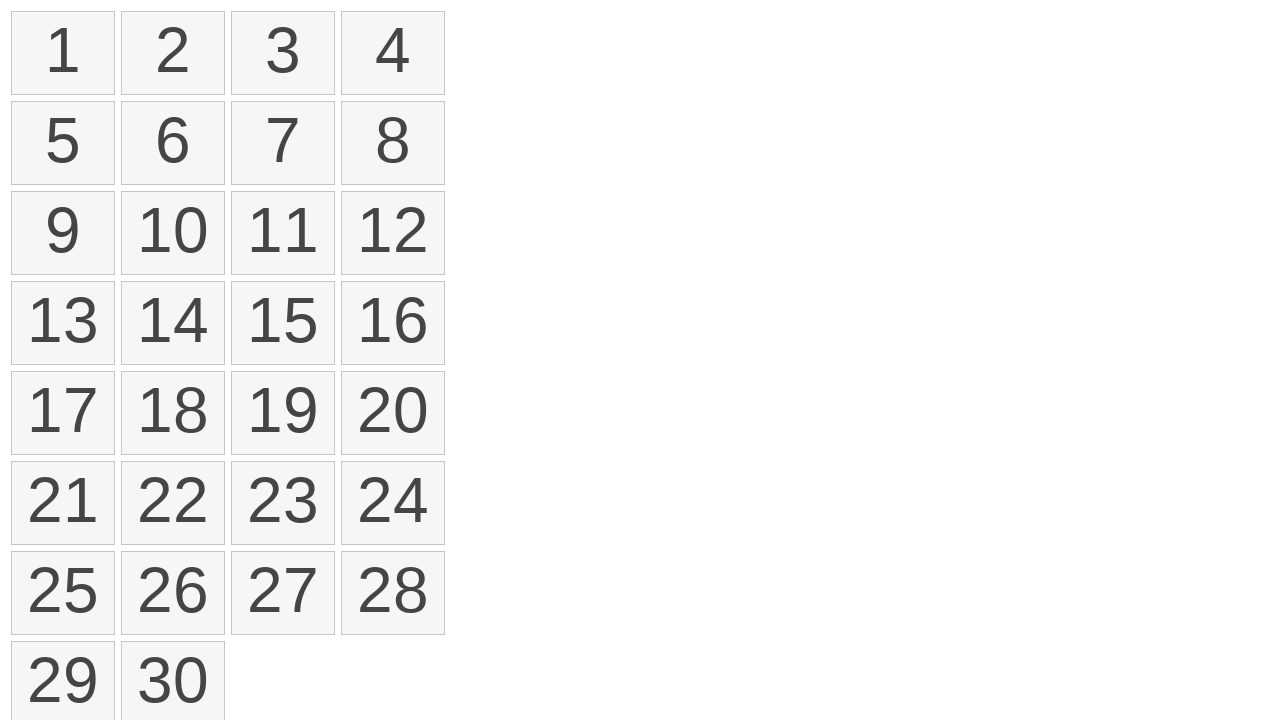

Pressed mouse button down on first element at (63, 53)
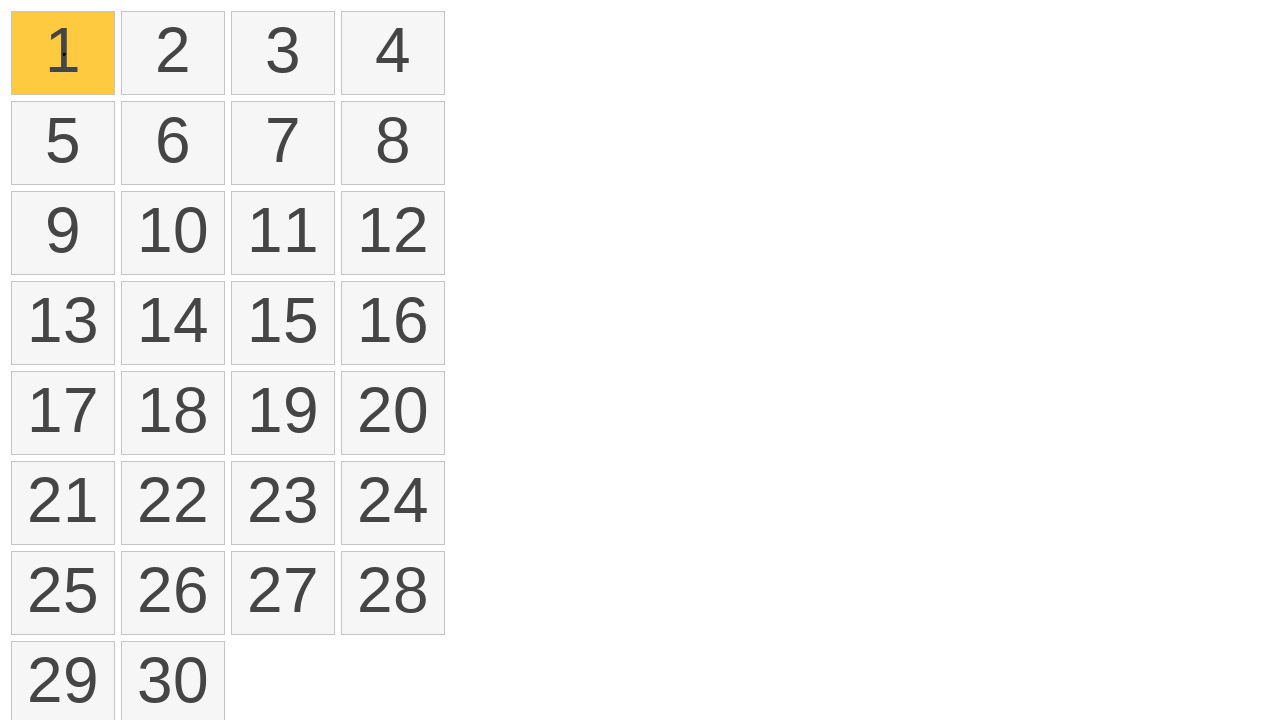

Dragged mouse to center of fourth element at (393, 53)
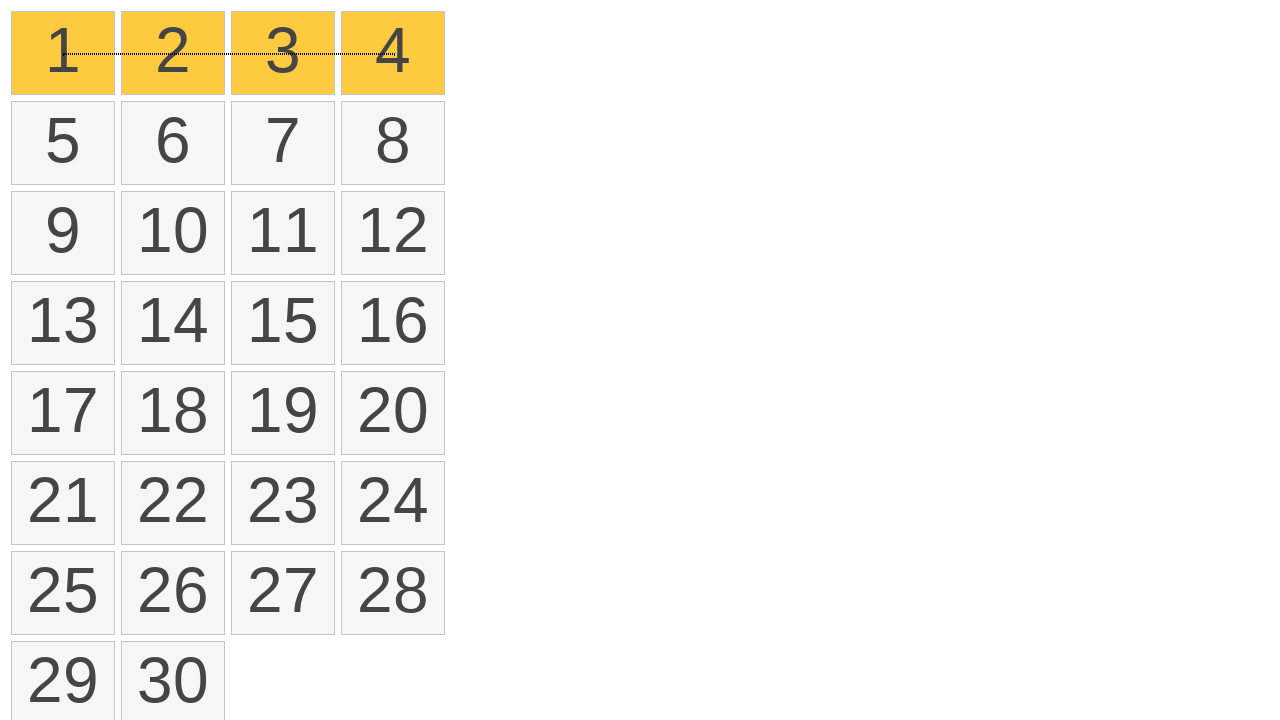

Released mouse button to complete drag selection at (393, 53)
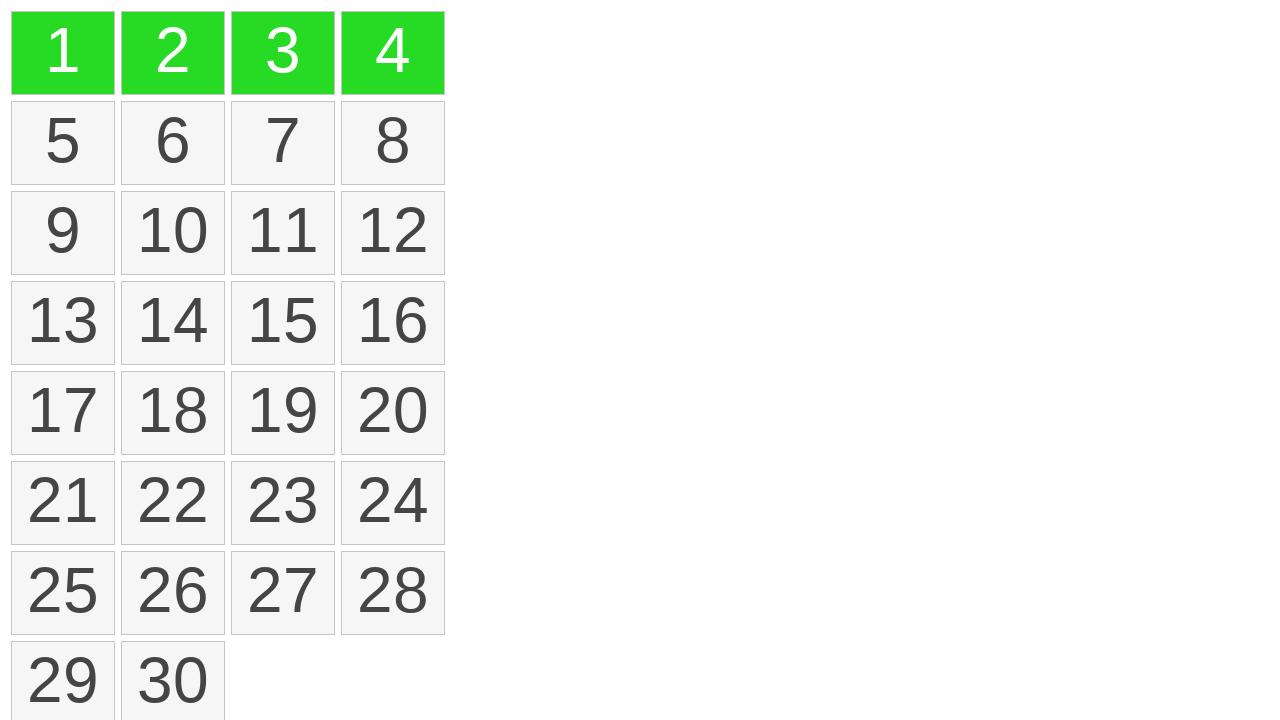

Located all selected elements
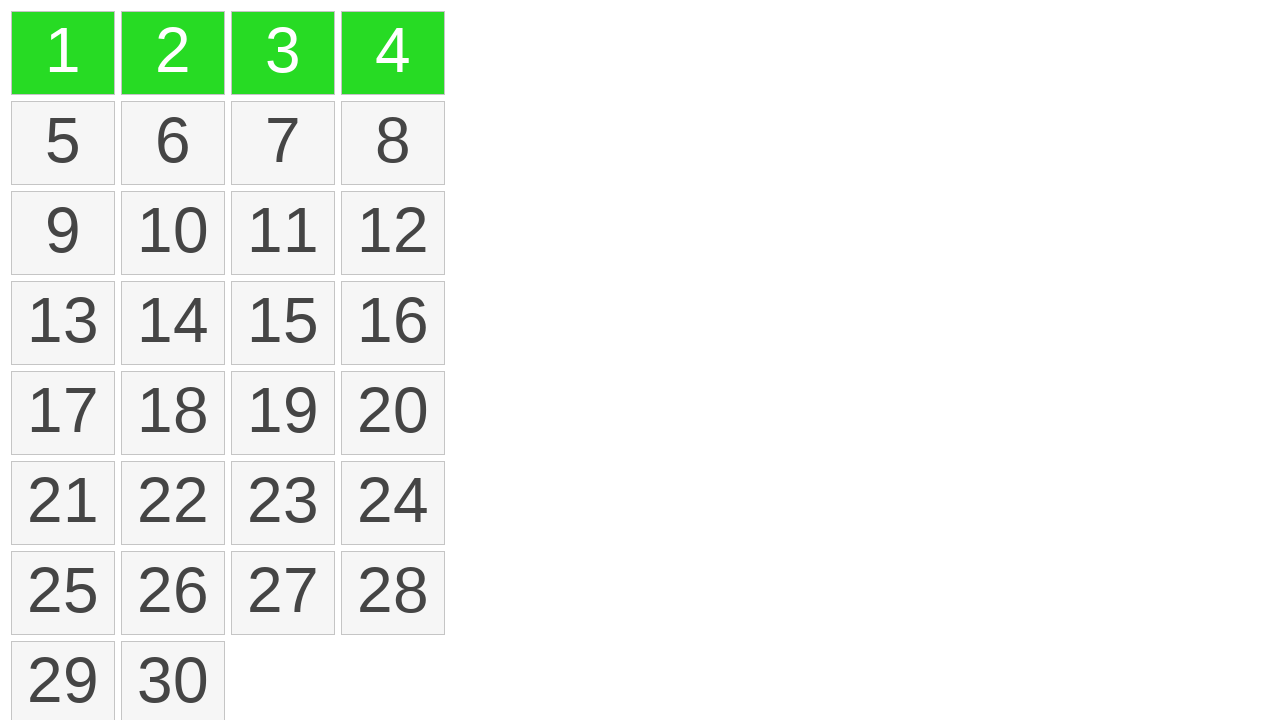

Verified that exactly 4 elements are selected
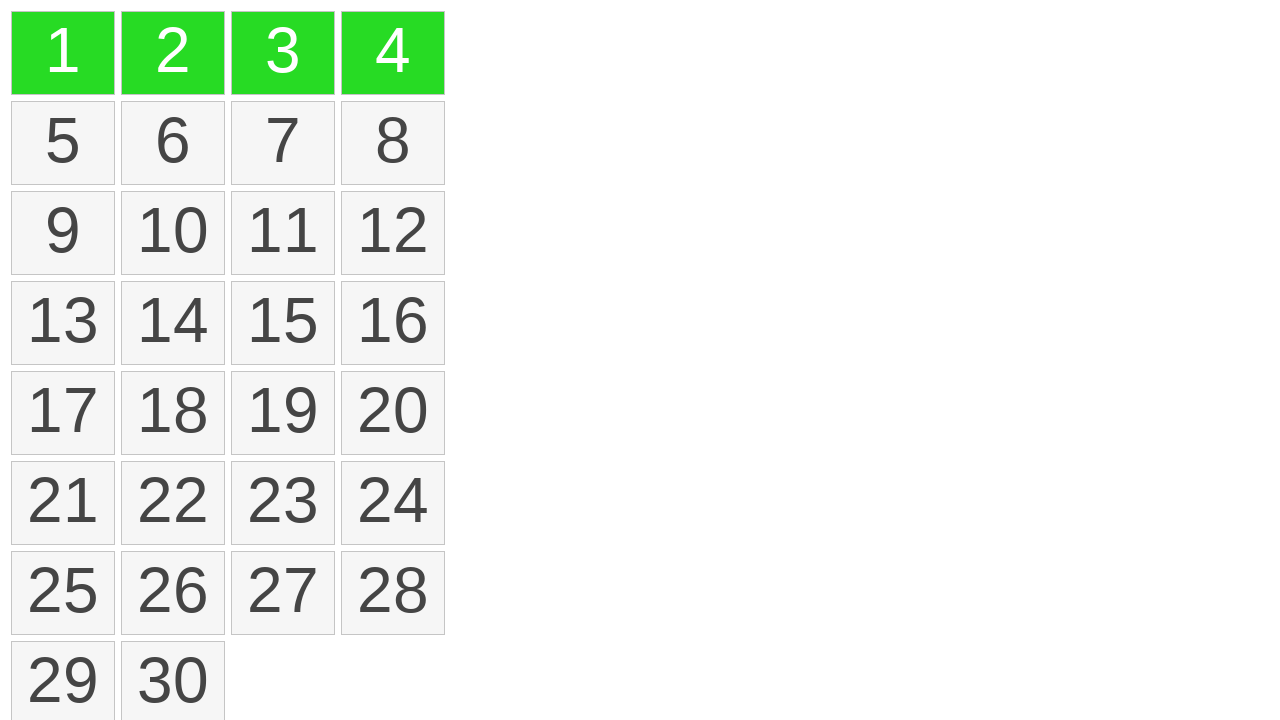

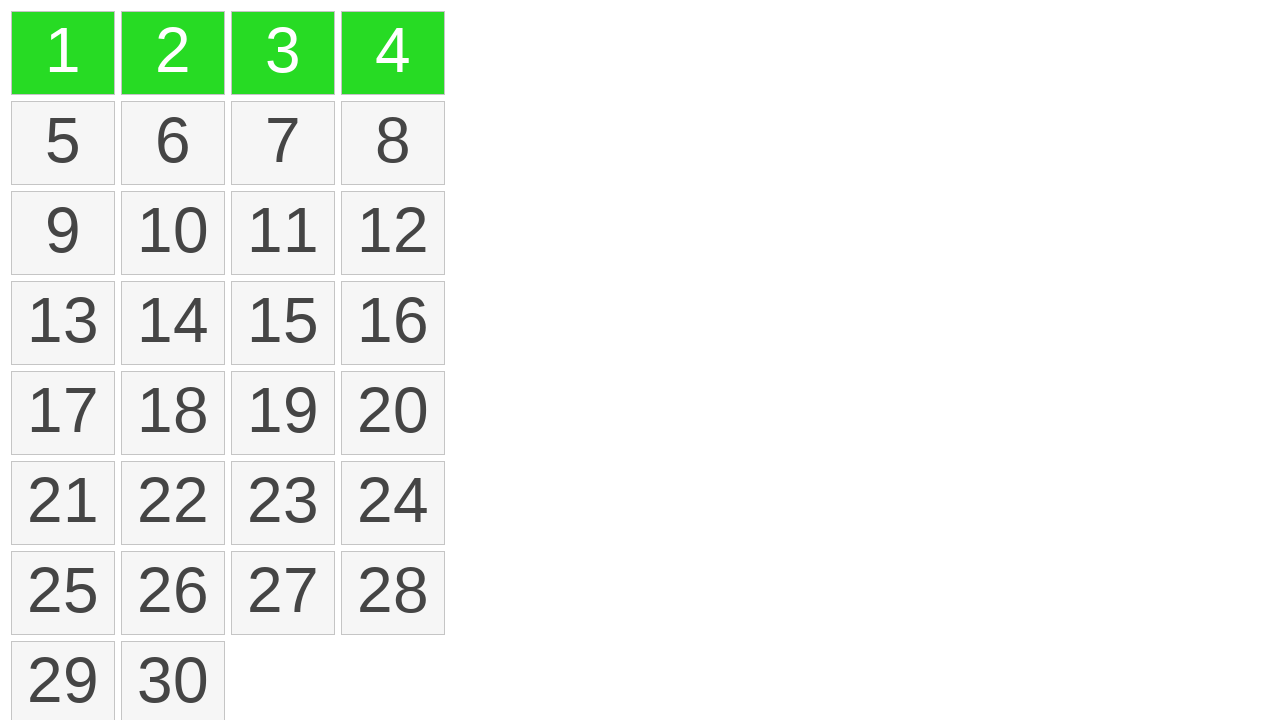